Tests checkbox functionality by first clicking a specific checkbox (Sunday), then iterating through and clicking all checkboxes on the page

Starting URL: https://testautomationpractice.blogspot.com/

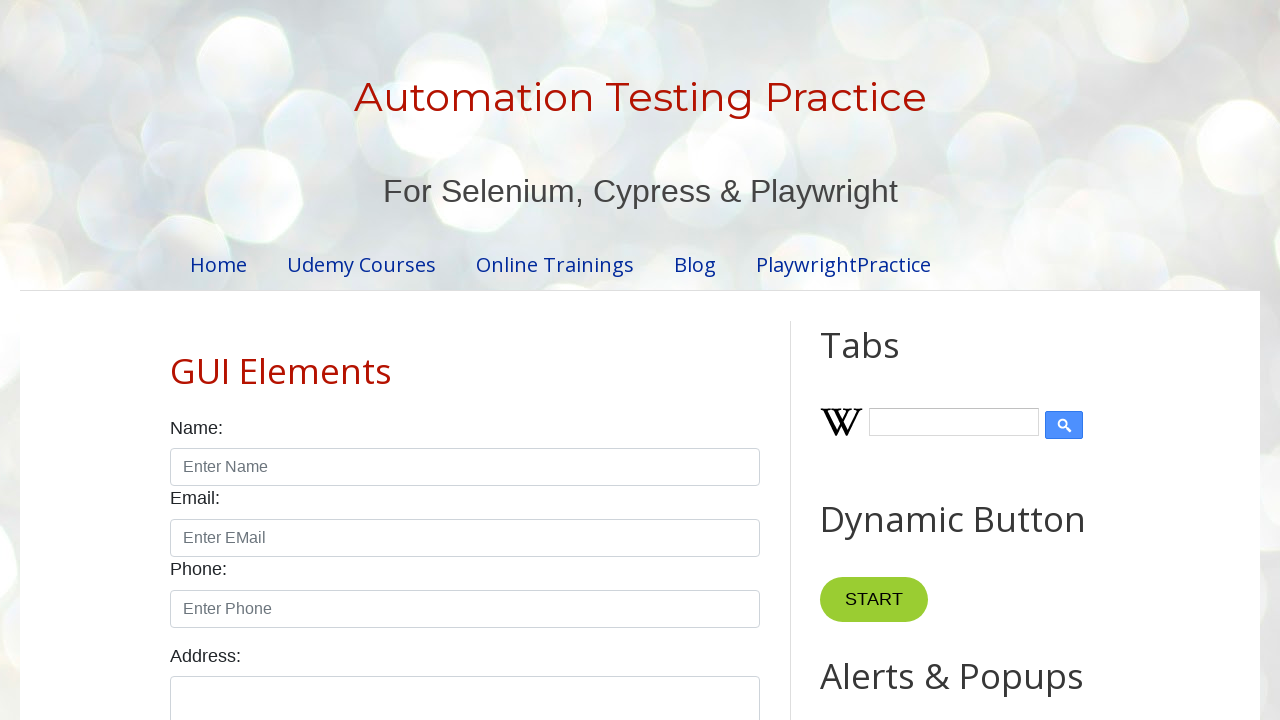

Clicked the Sunday checkbox at (176, 360) on input#sunday
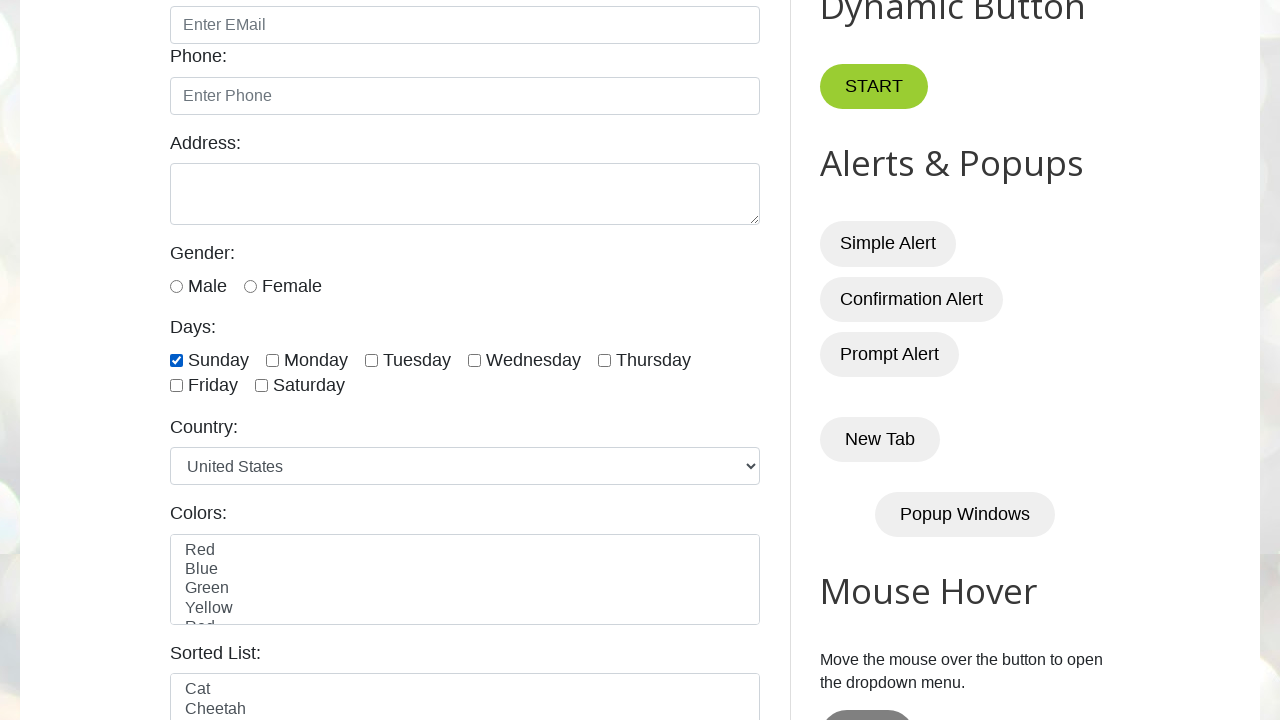

Located all checkboxes on the page
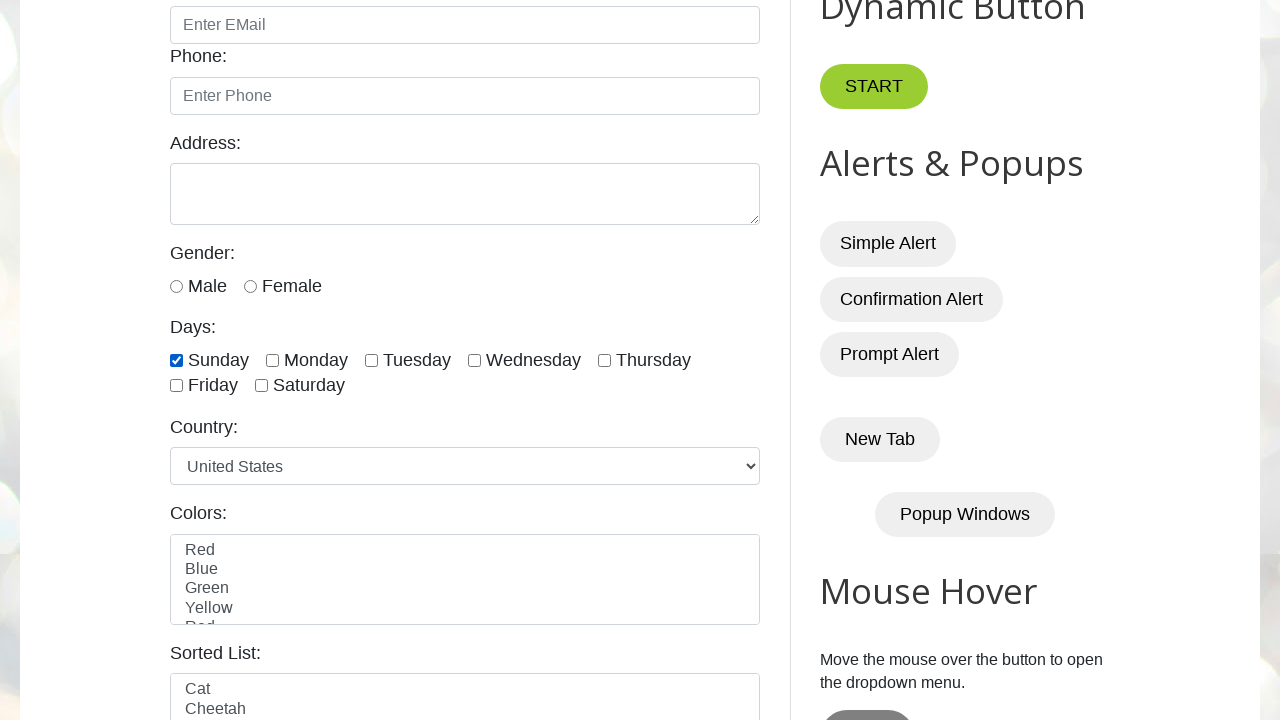

Found 7 checkboxes on the page
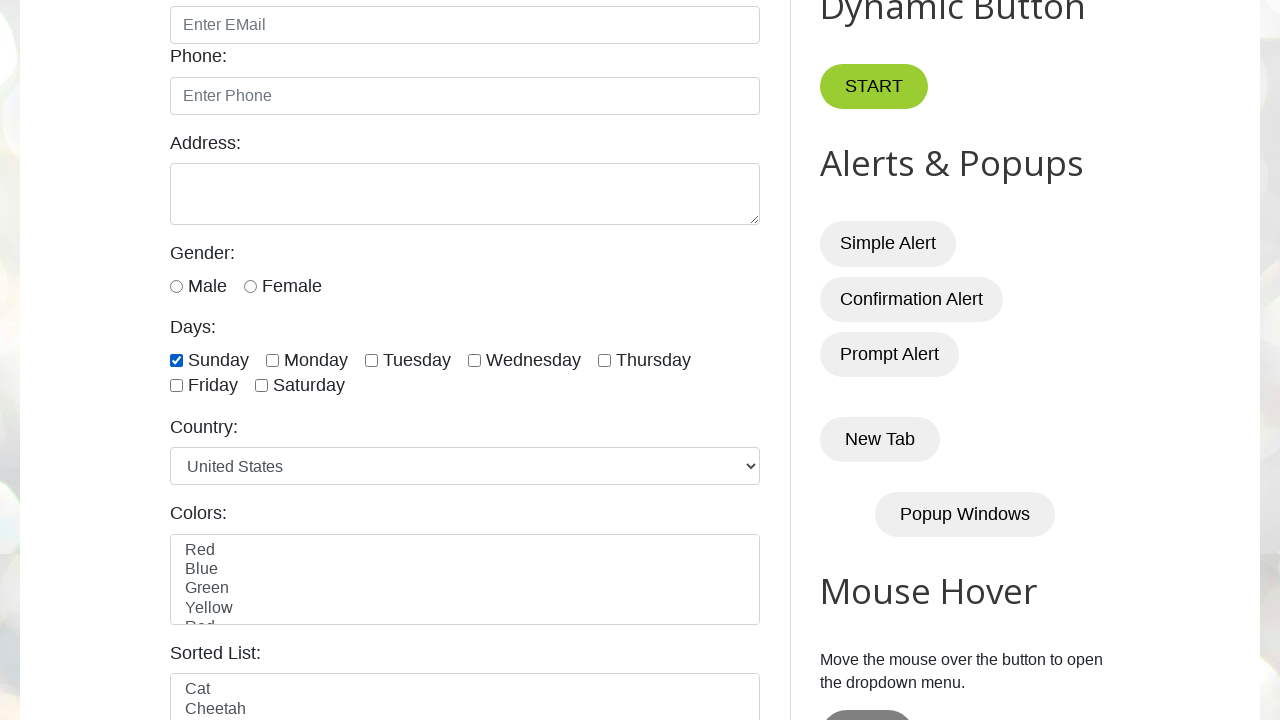

Clicked checkbox #1 of 7 at (176, 360) on input.form-check-input[type='checkbox'] >> nth=0
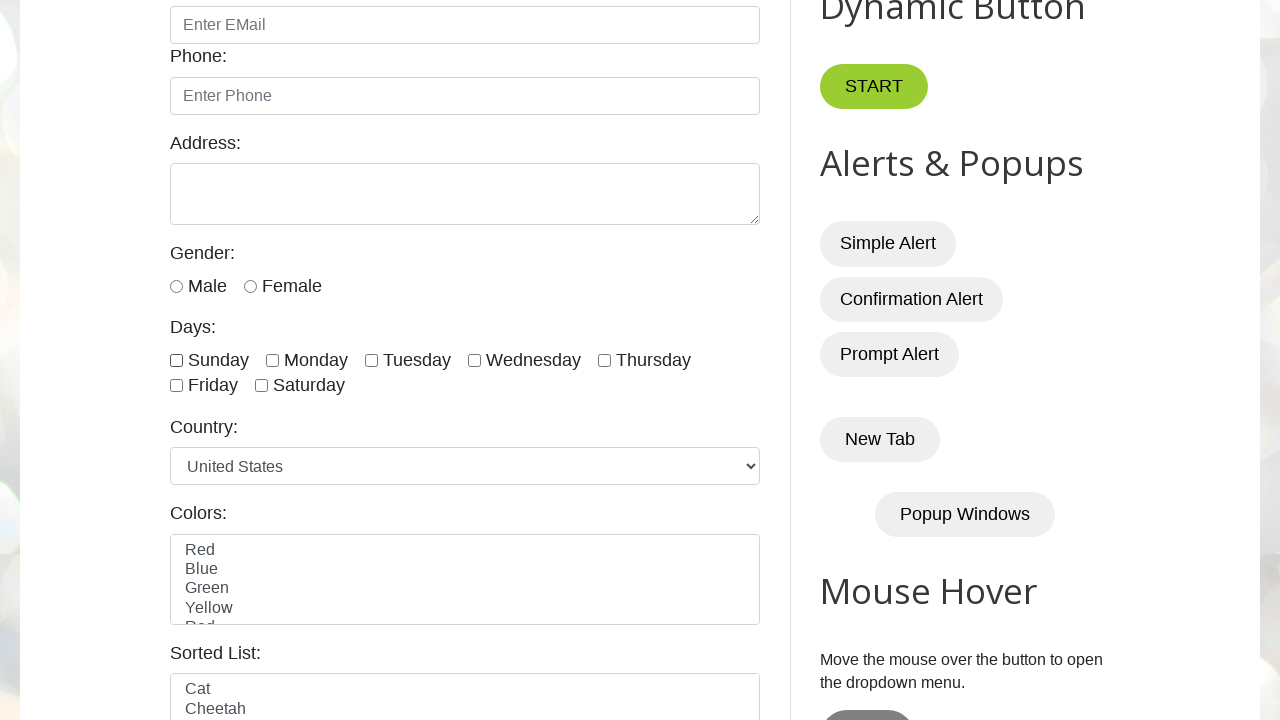

Clicked checkbox #2 of 7 at (272, 360) on input.form-check-input[type='checkbox'] >> nth=1
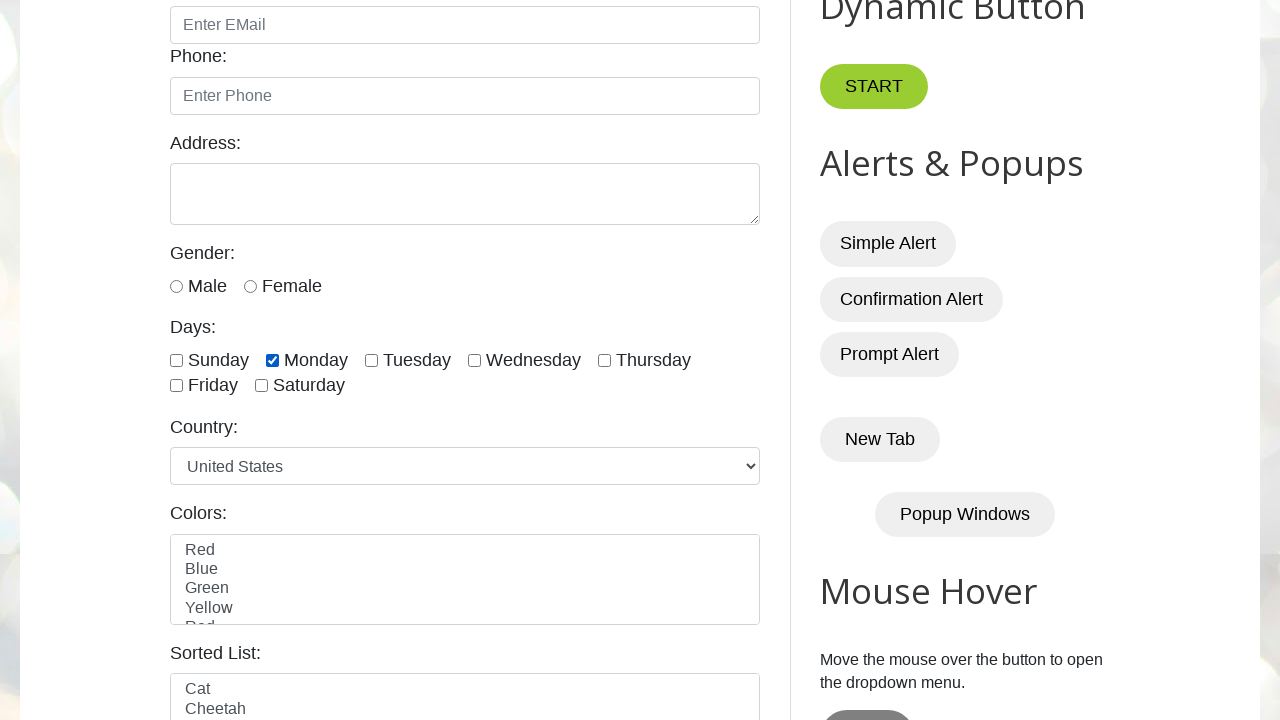

Clicked checkbox #3 of 7 at (372, 360) on input.form-check-input[type='checkbox'] >> nth=2
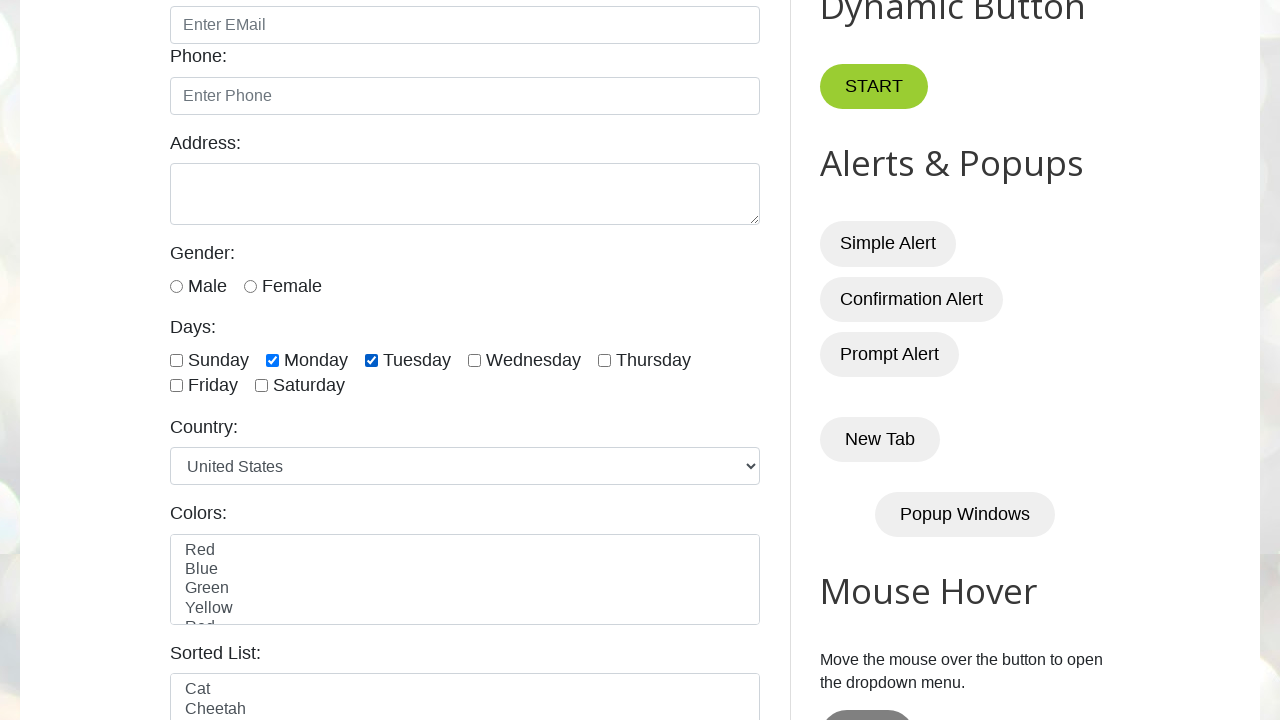

Clicked checkbox #4 of 7 at (474, 360) on input.form-check-input[type='checkbox'] >> nth=3
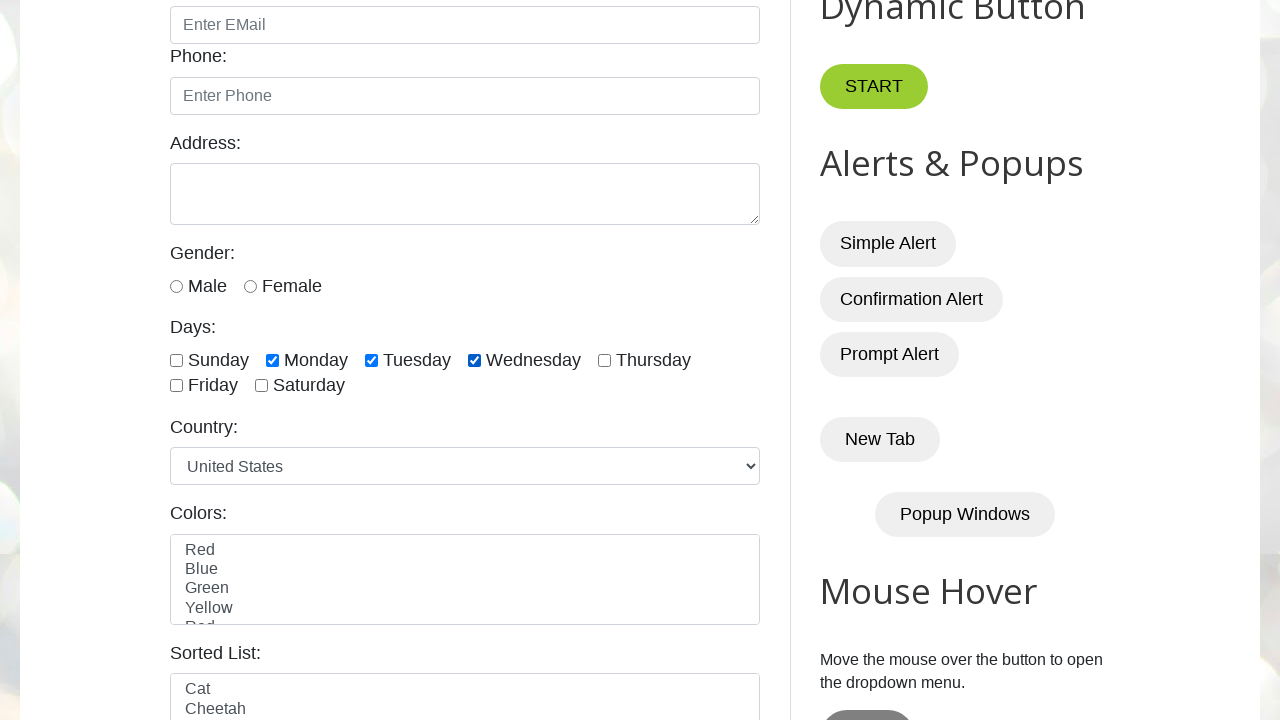

Clicked checkbox #5 of 7 at (604, 360) on input.form-check-input[type='checkbox'] >> nth=4
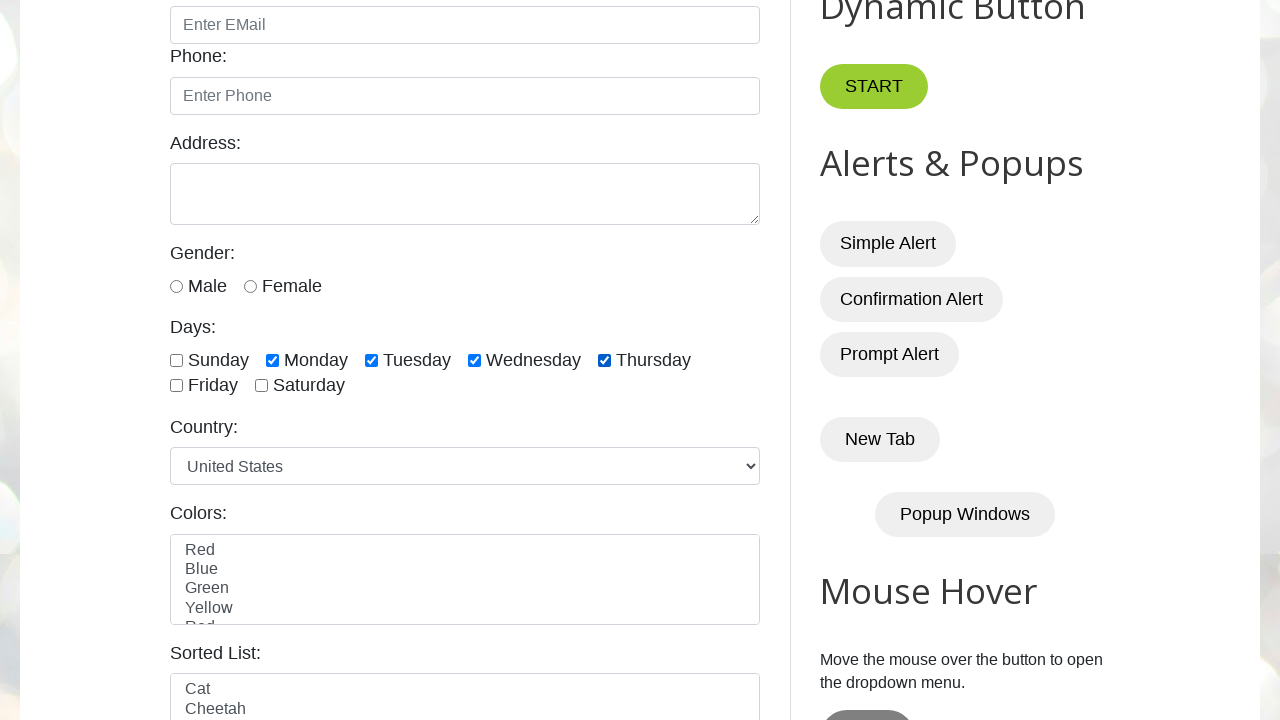

Clicked checkbox #6 of 7 at (176, 386) on input.form-check-input[type='checkbox'] >> nth=5
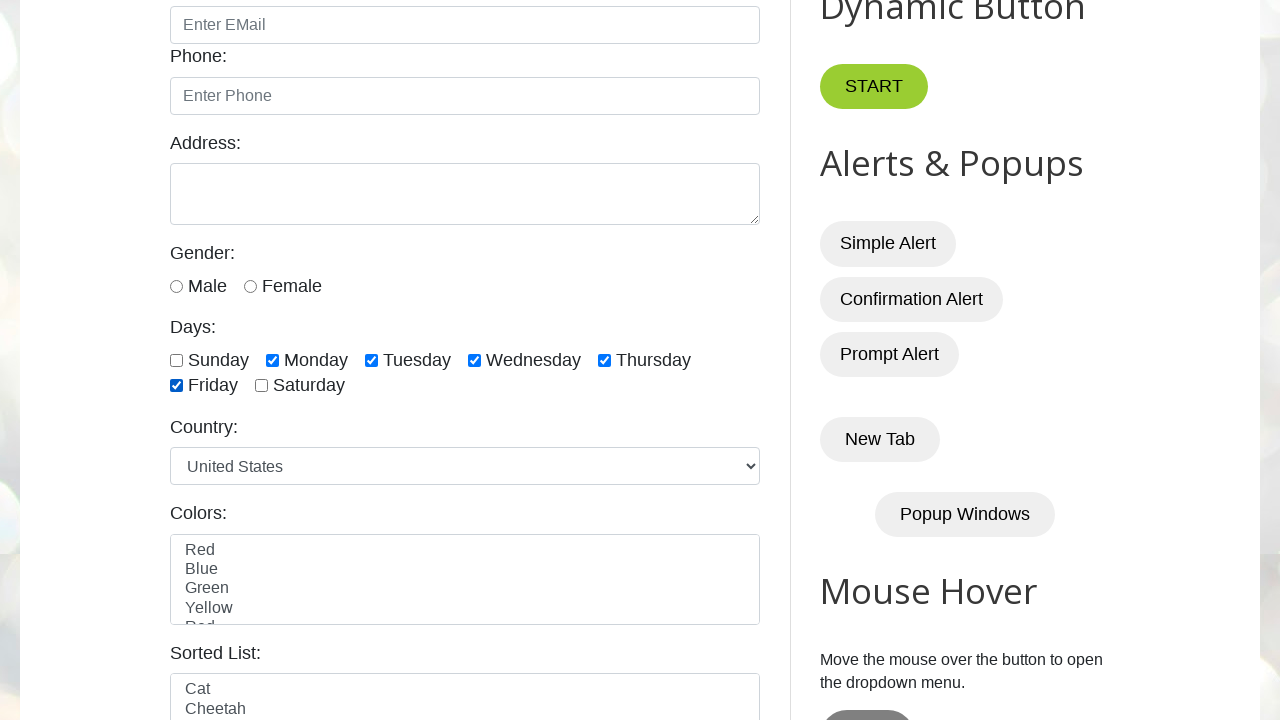

Clicked checkbox #7 of 7 at (262, 386) on input.form-check-input[type='checkbox'] >> nth=6
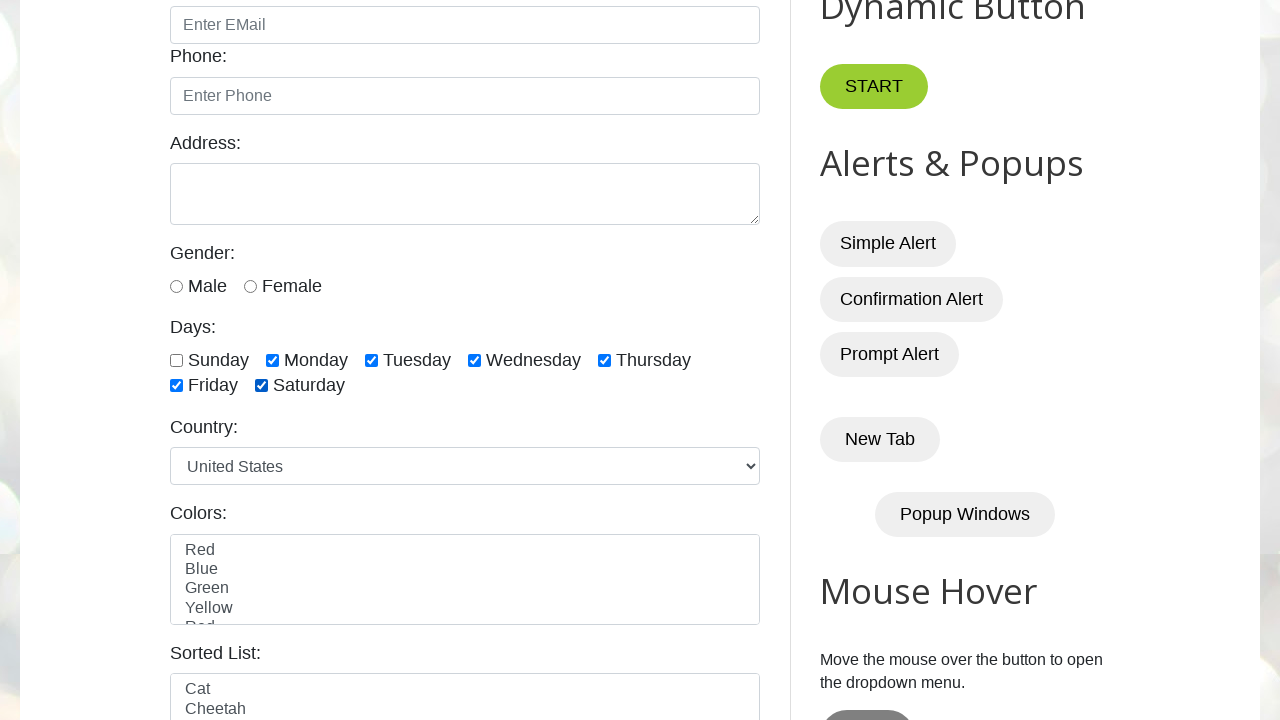

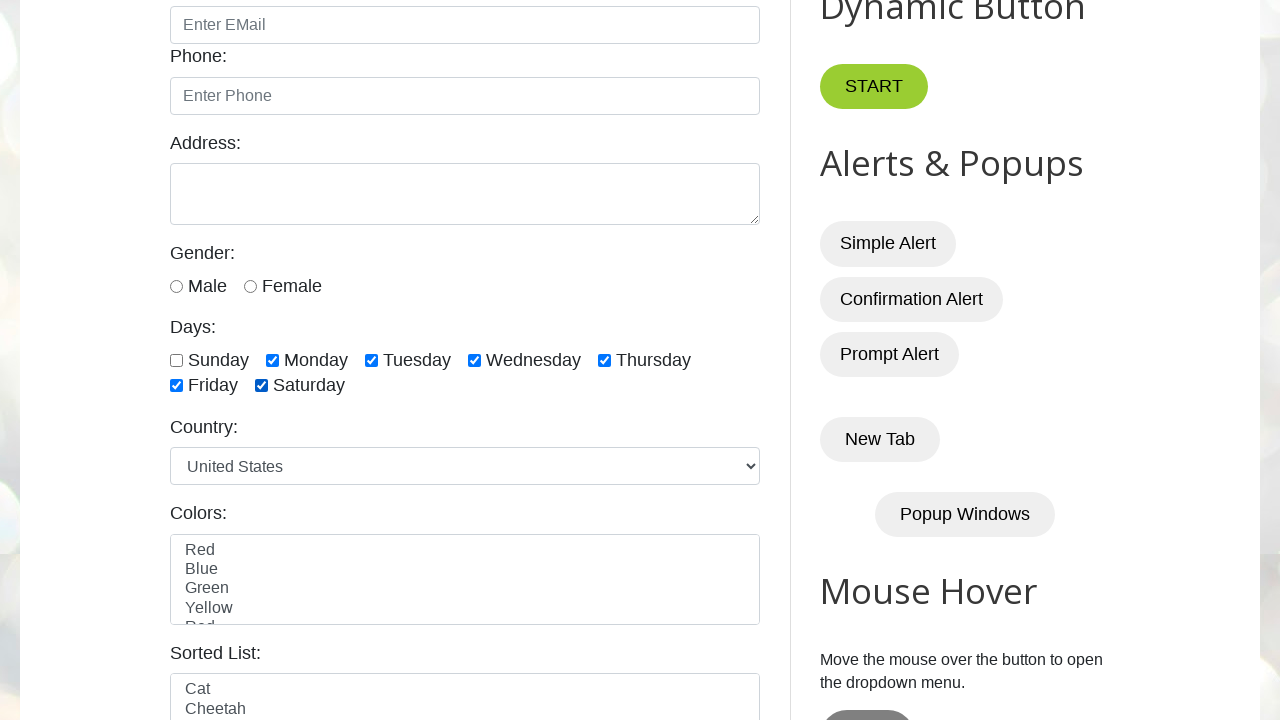